Navigates to the World Bank WITS trade data page and interacts with the country selection dropdown to test the form functionality.

Starting URL: https://wits.worldbank.org/CountryProfile/en/Country/ARG/Year/2017/TradeFlow/Export/Partner/All/Product/Total

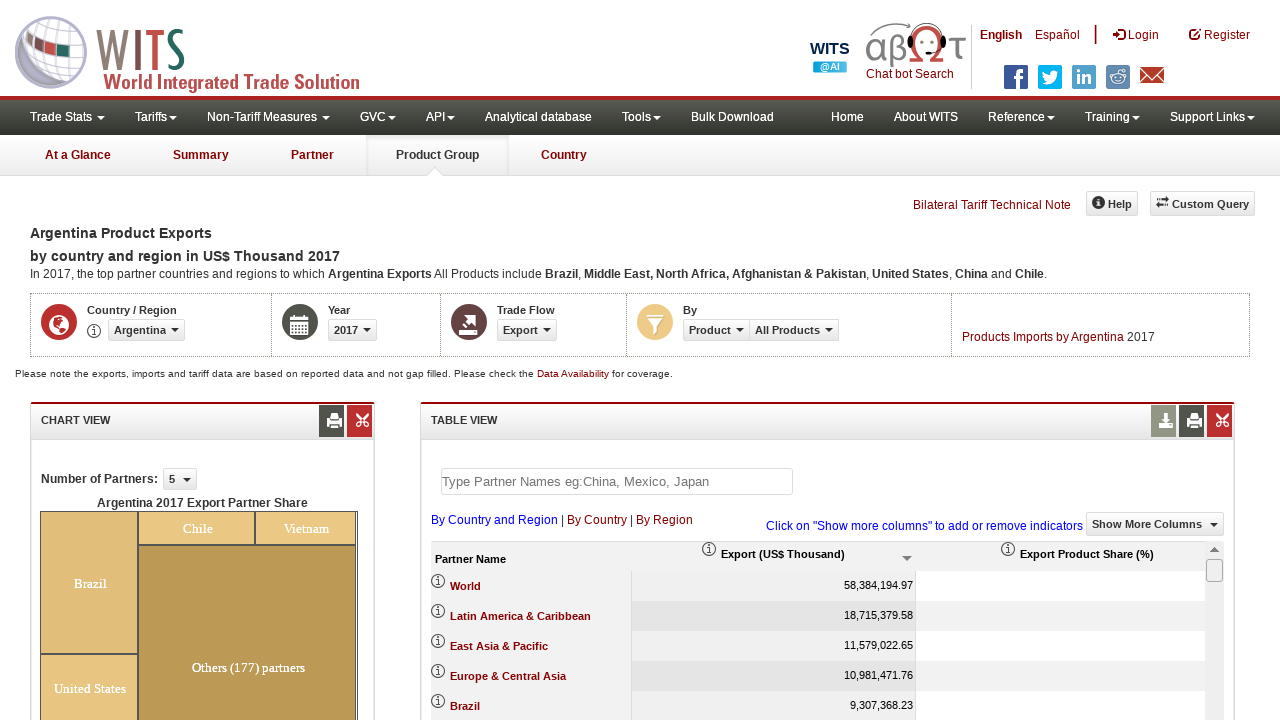

Waited for country/region selector dropdown to be visible
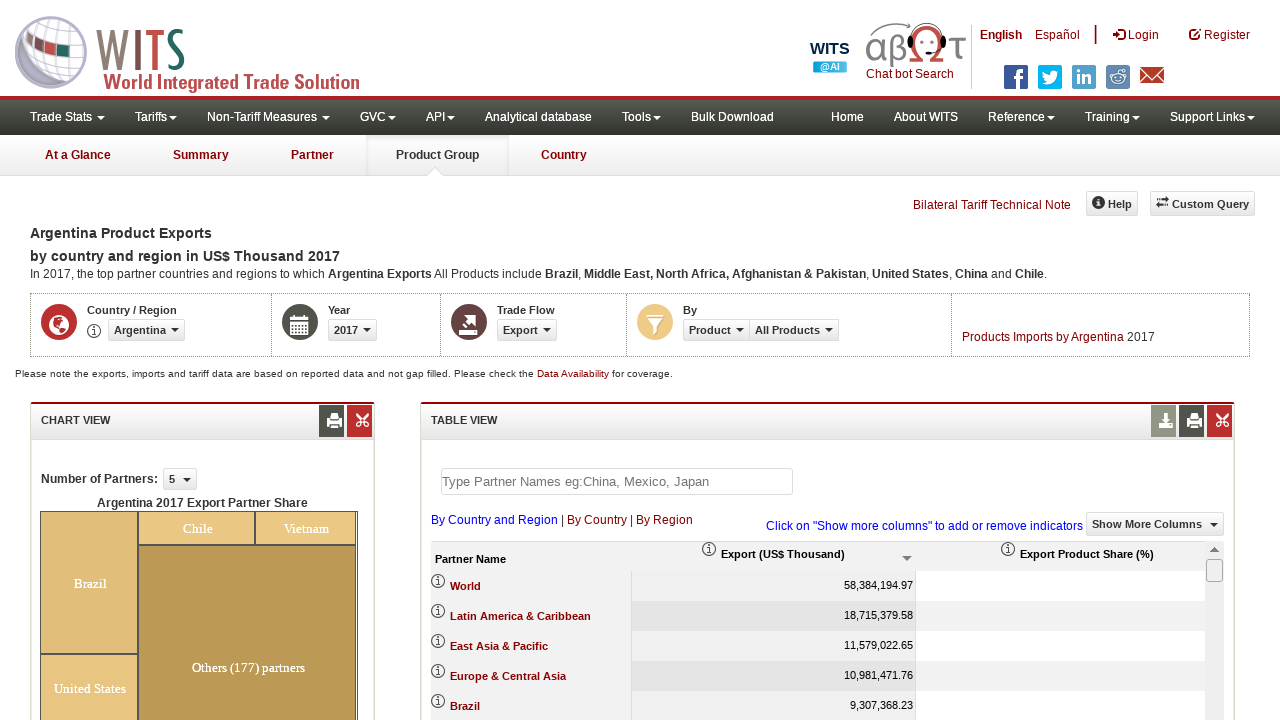

Clicked the country/region selector dropdown at (146, 330) on #selectedCountryRegion
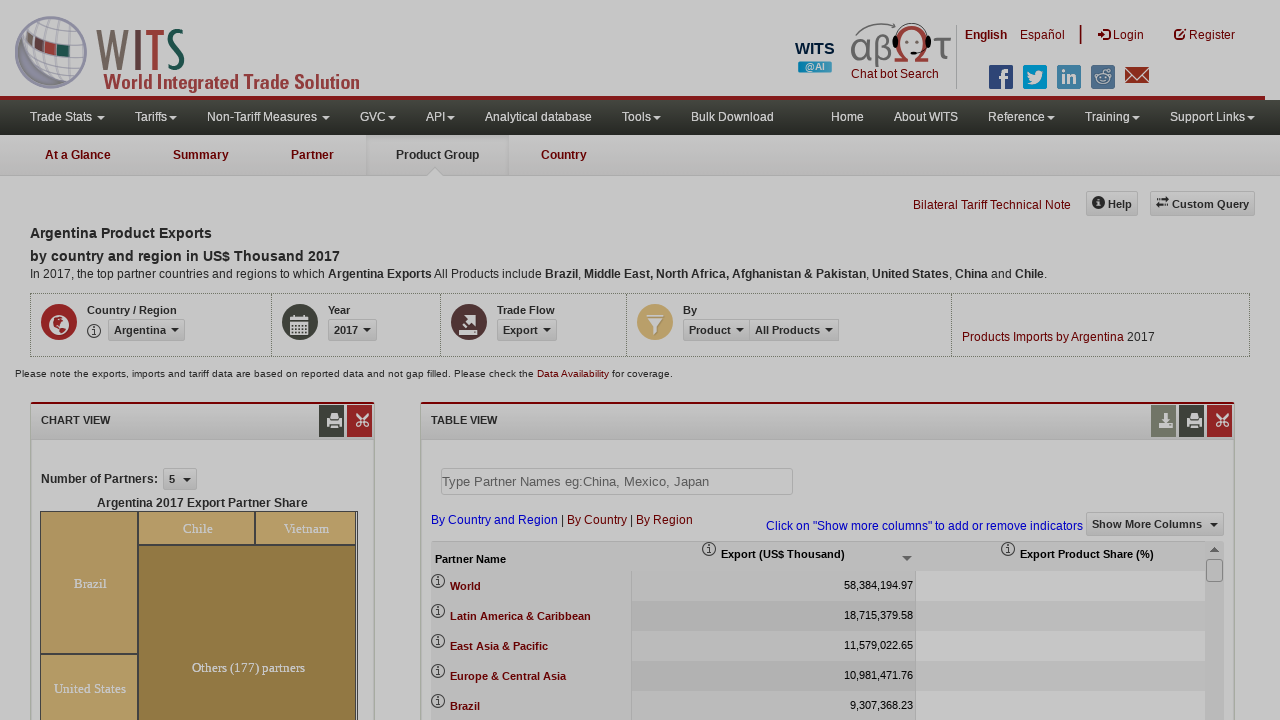

Waited for country dropdown to become visible and clickable
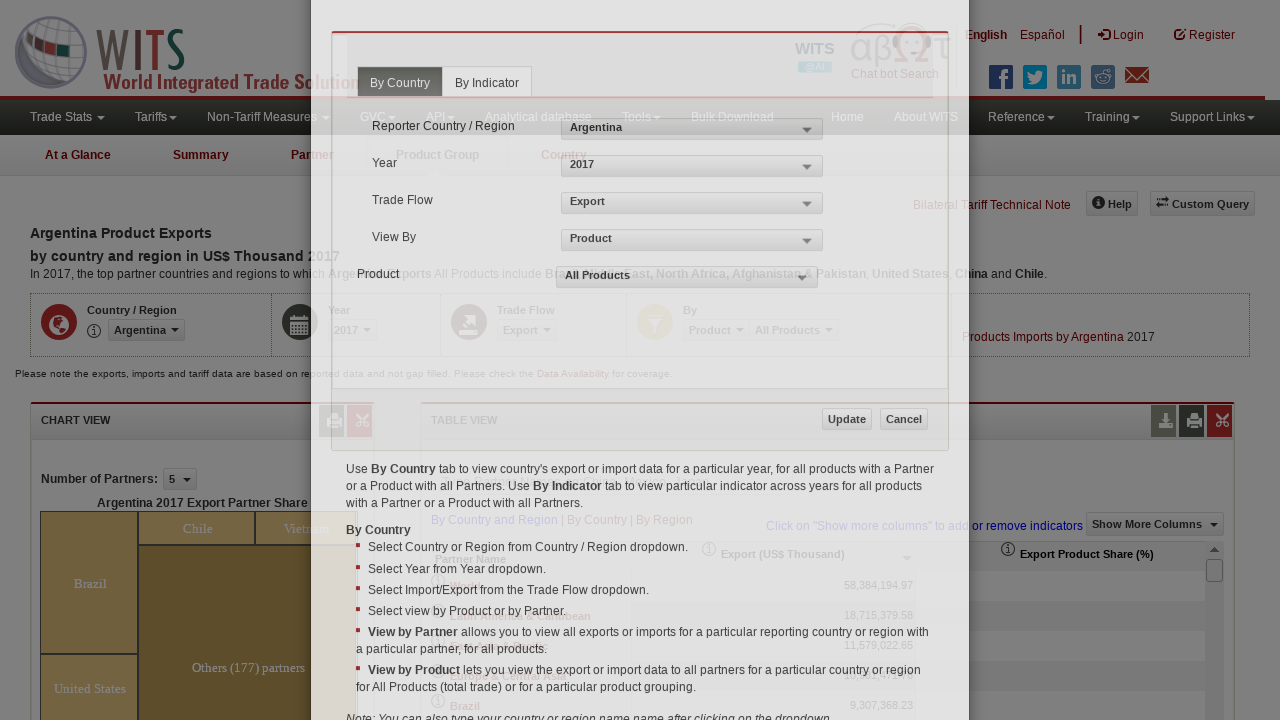

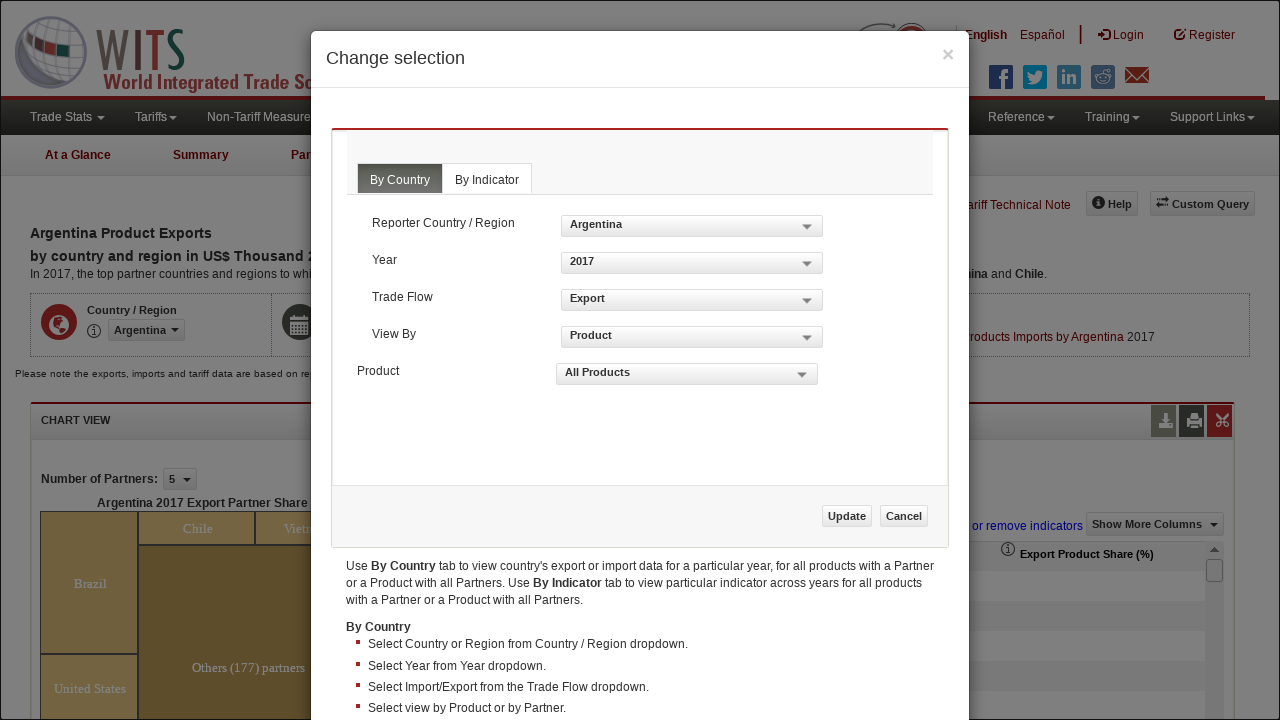